Tests right-click (context click) functionality on an element with class 'elementor-item' on the page

Starting URL: https://grotechminds.com/automate-me/

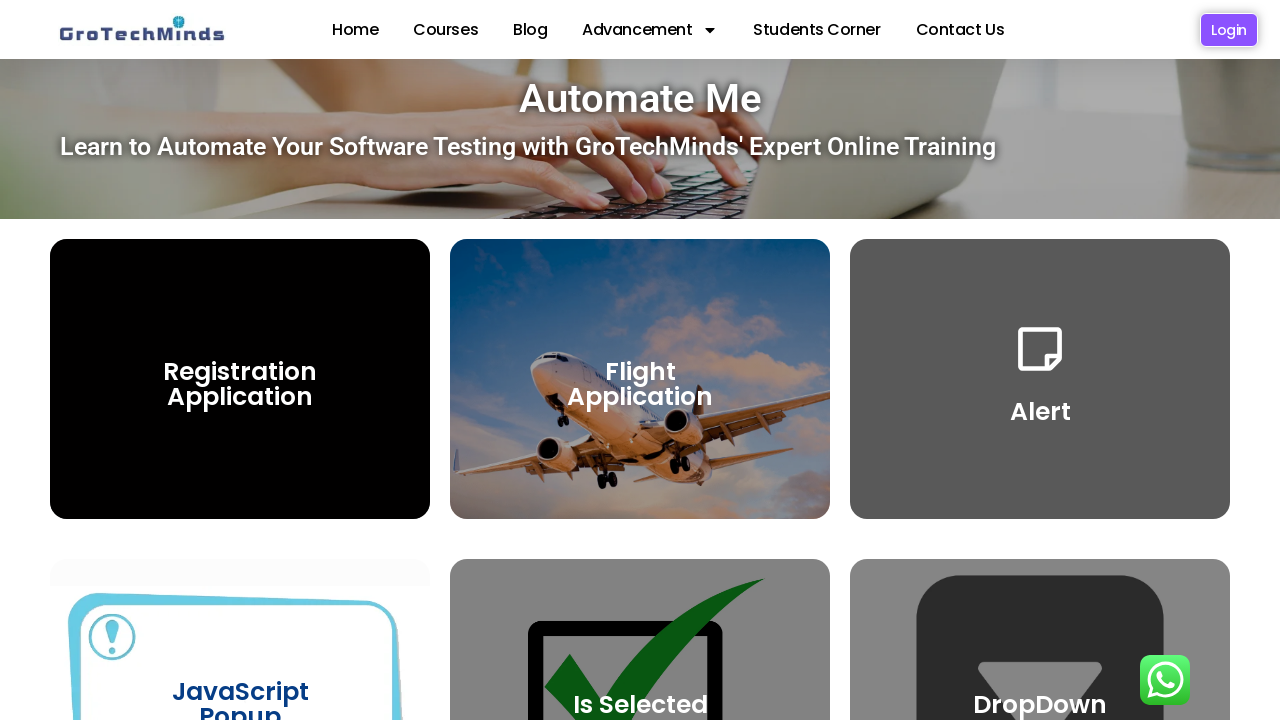

Located the first element with class 'elementor-item'
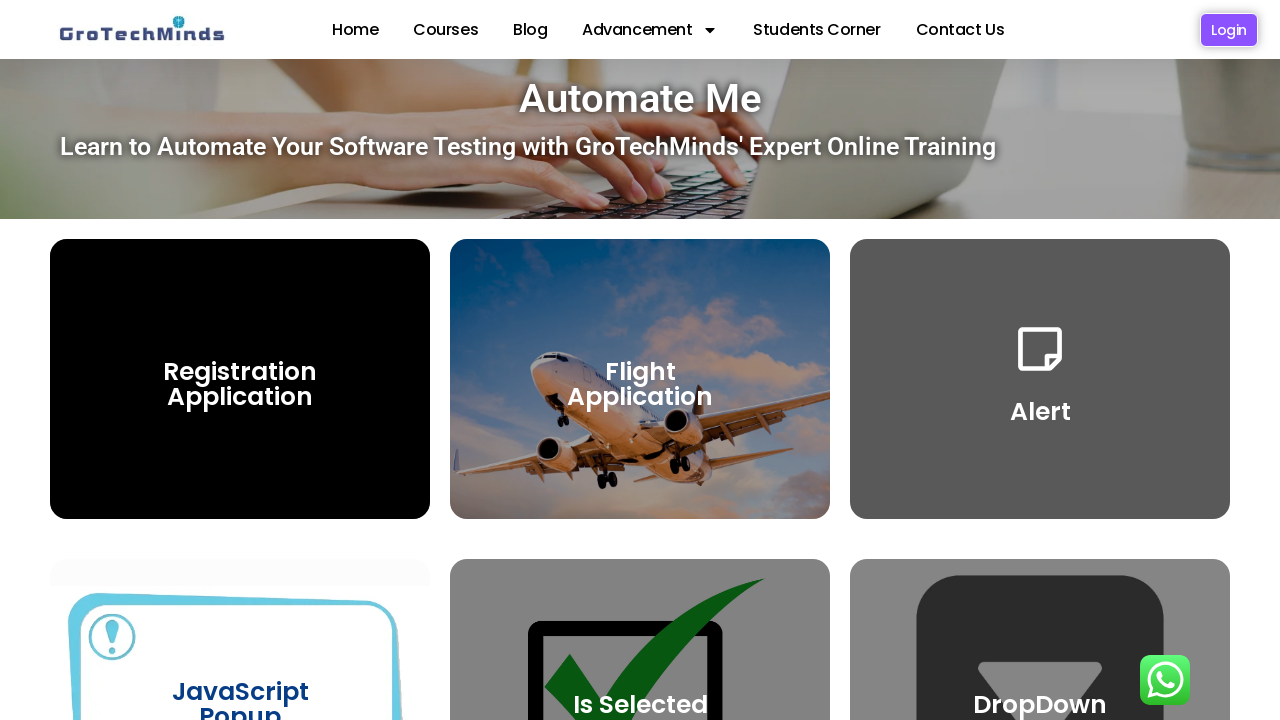

Right-clicked (context clicked) on the elementor-item element at (355, 30) on .elementor-item >> nth=0
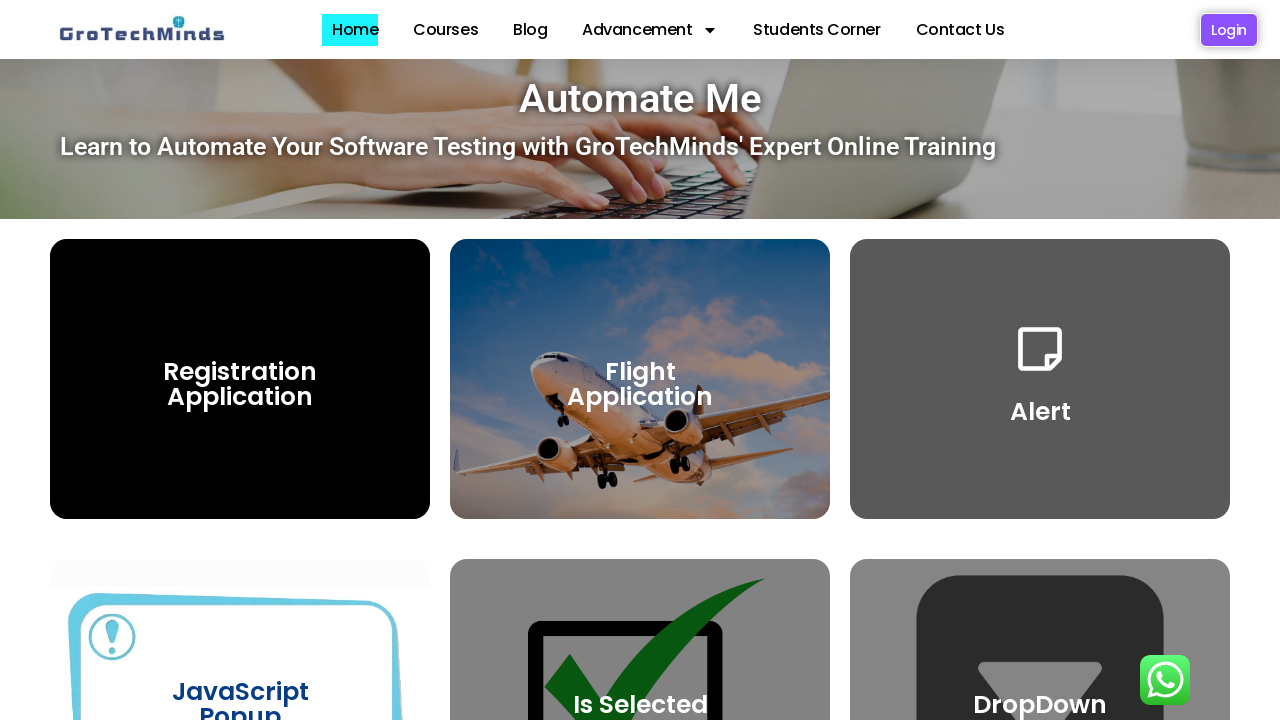

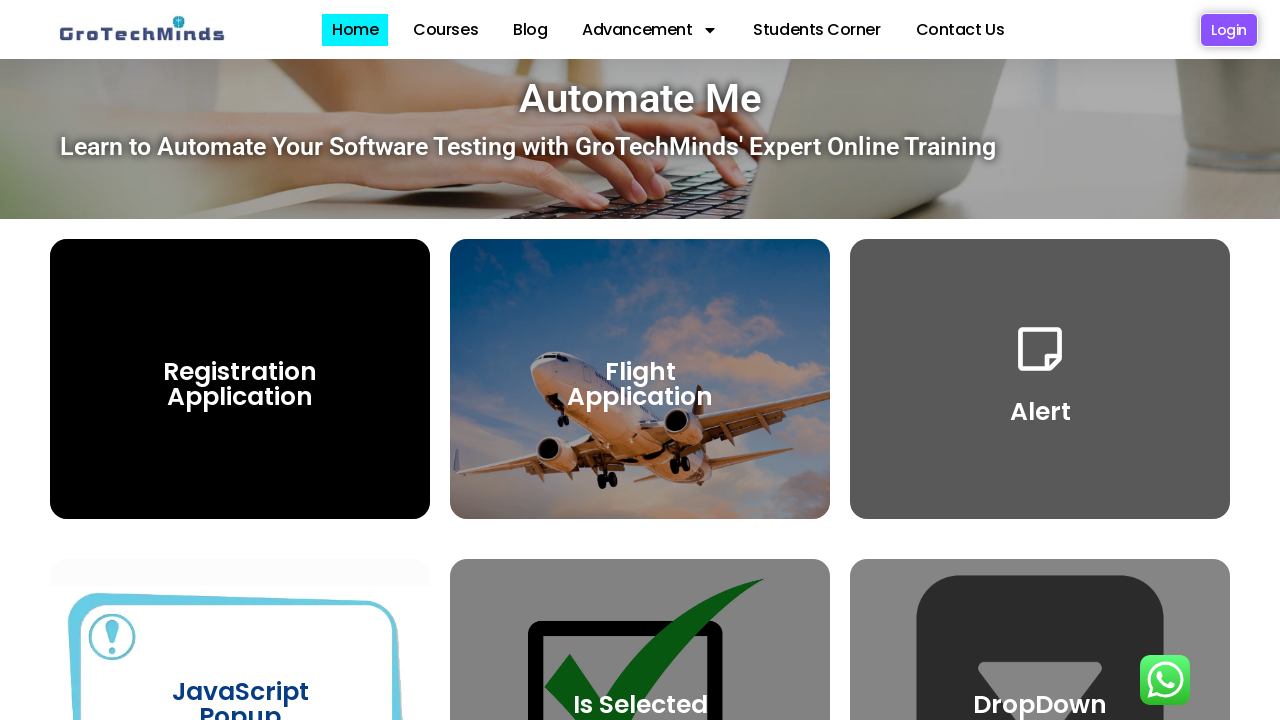